Tests confirm alert by clicking button, accepting the confirmation, and verifying the result

Starting URL: https://the-internet.herokuapp.com/javascript_alerts

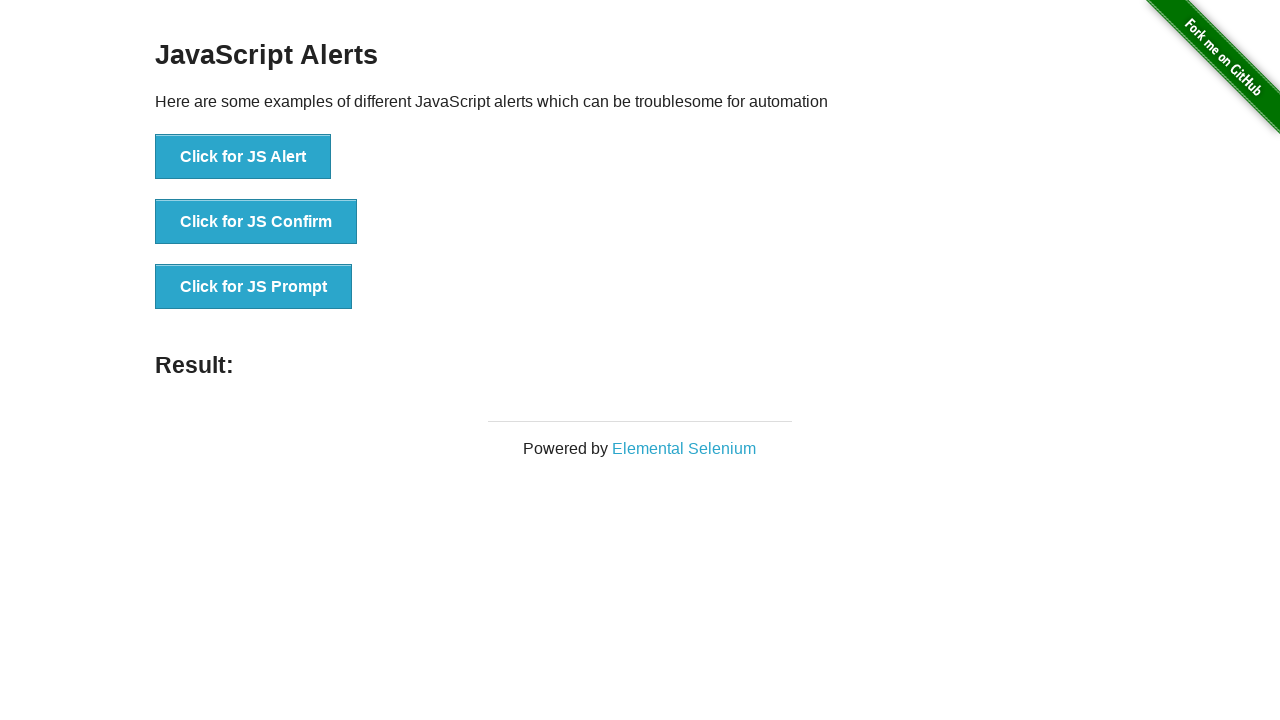

Set up dialog handler to accept confirm dialogs
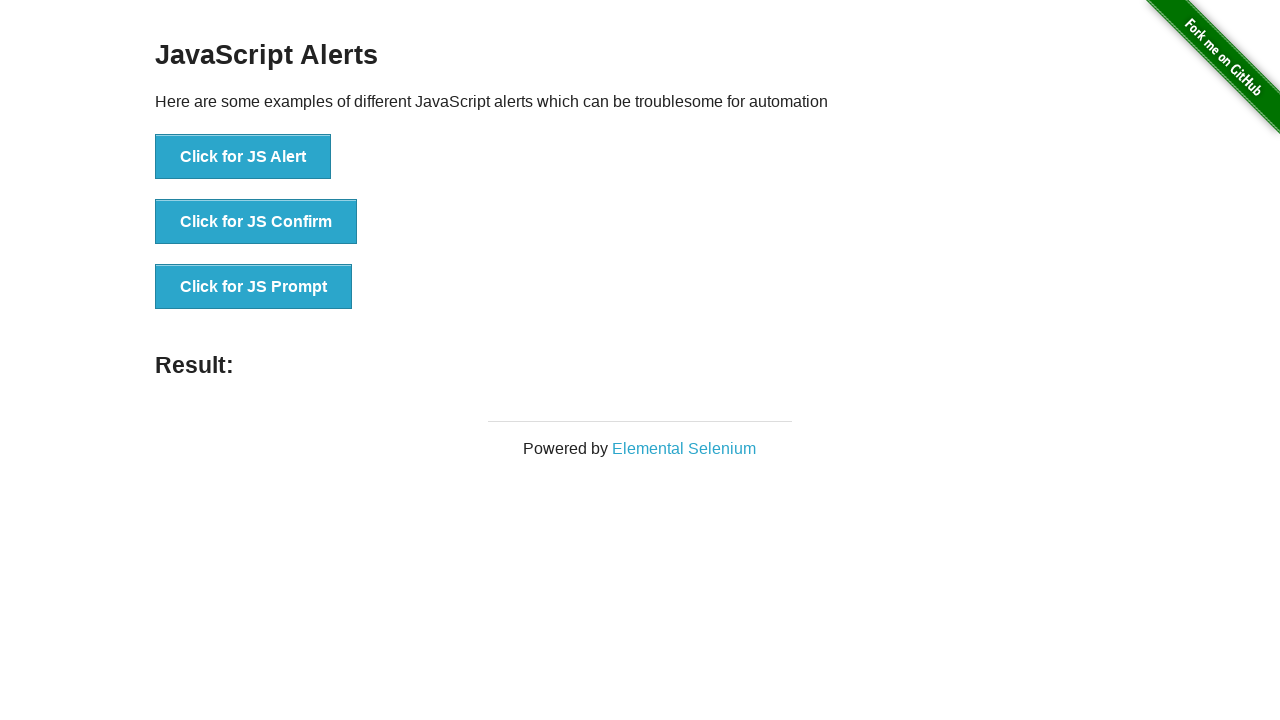

Clicked button to trigger confirm alert at (256, 222) on [onclick='jsConfirm()']
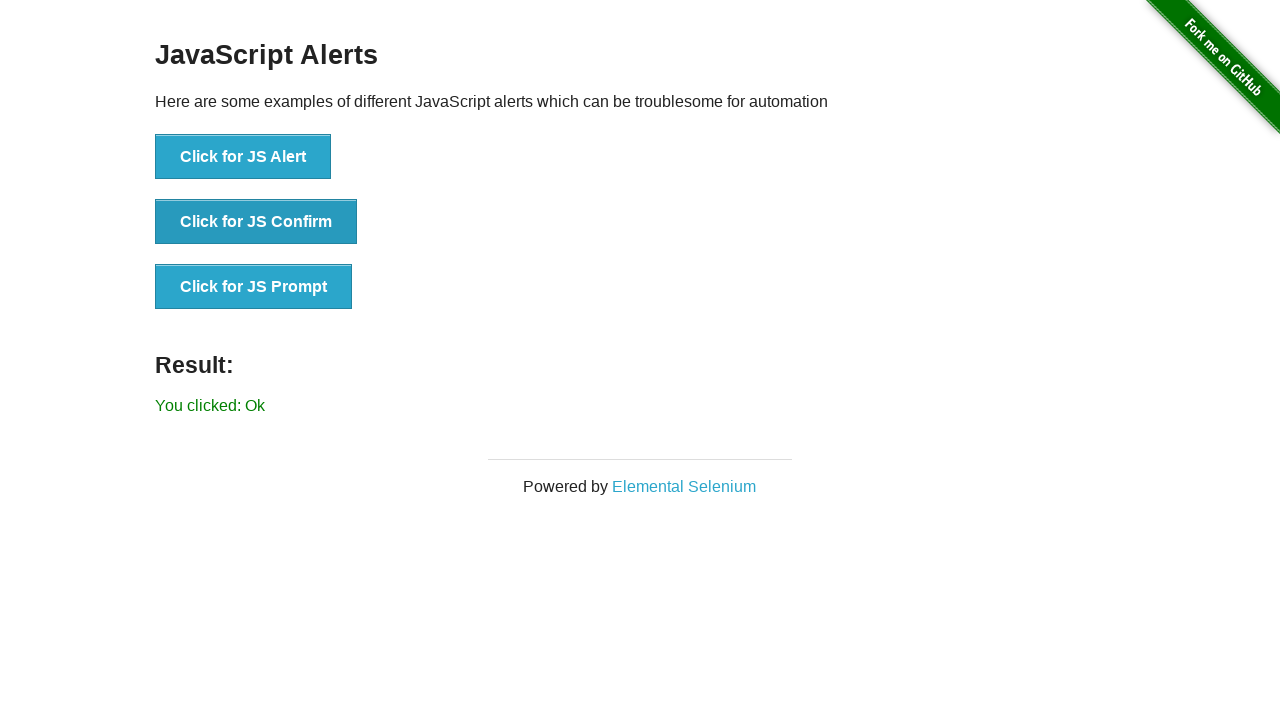

Confirm alert result appeared on page
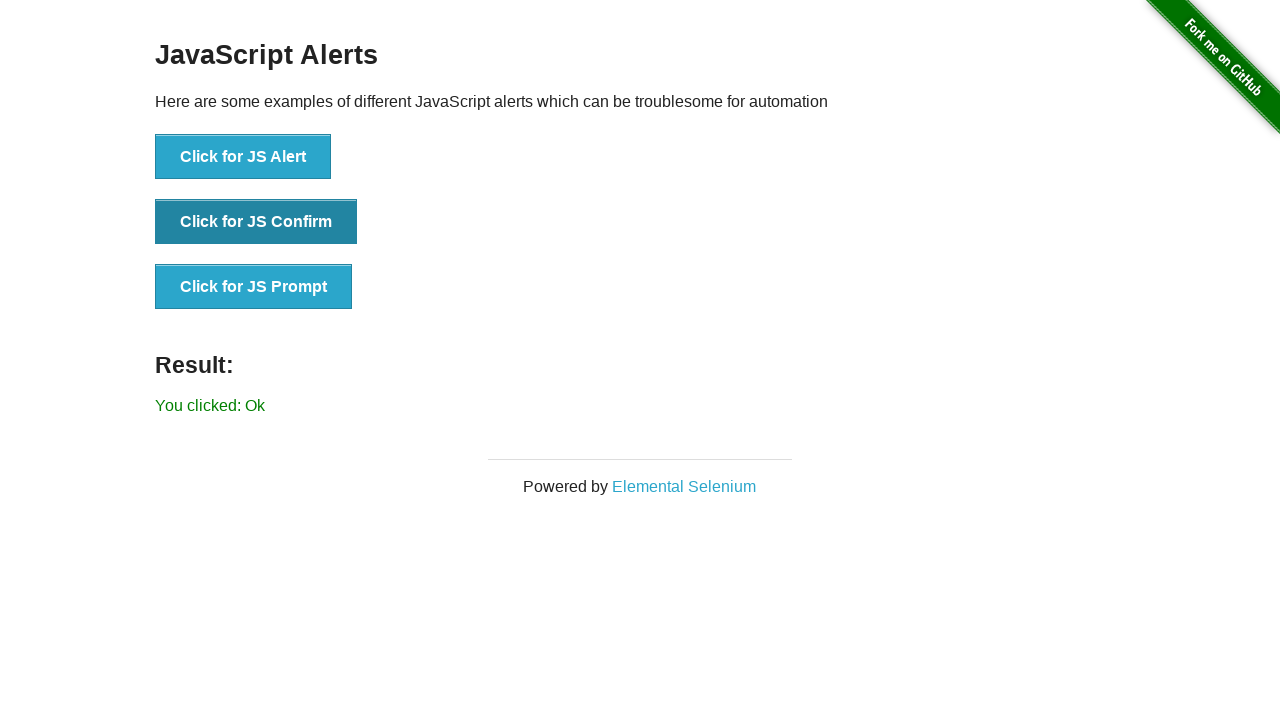

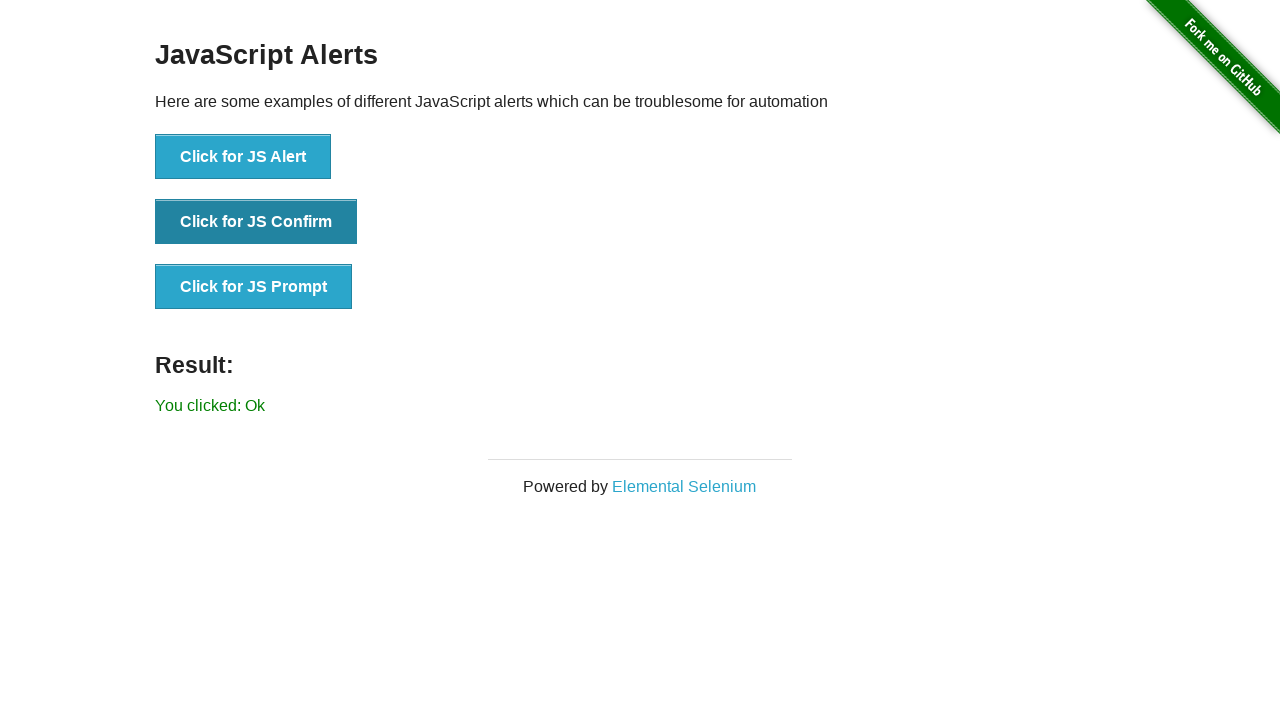